Tests dropdown select menu functionality by selecting options using different methods: by index, by visible text, and by value

Starting URL: https://demoqa.com/select-menu

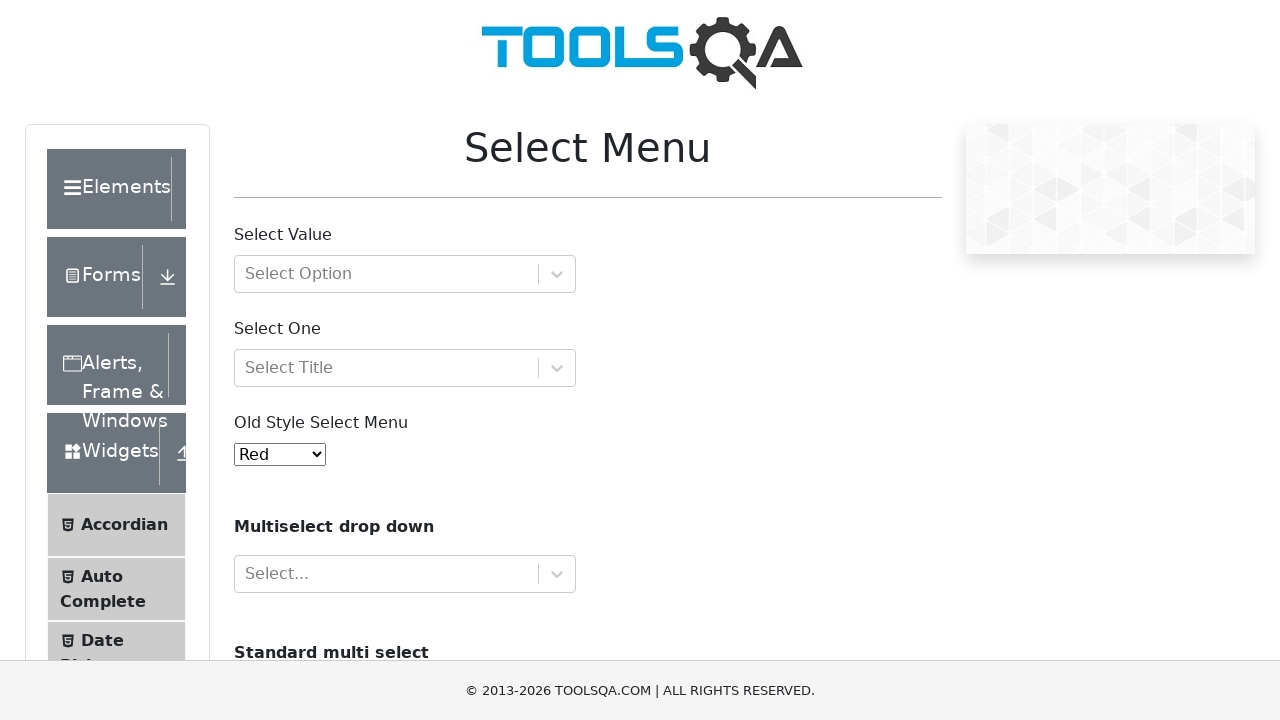

Selected option by index 9 (Aqua) from dropdown menu on #oldSelectMenu
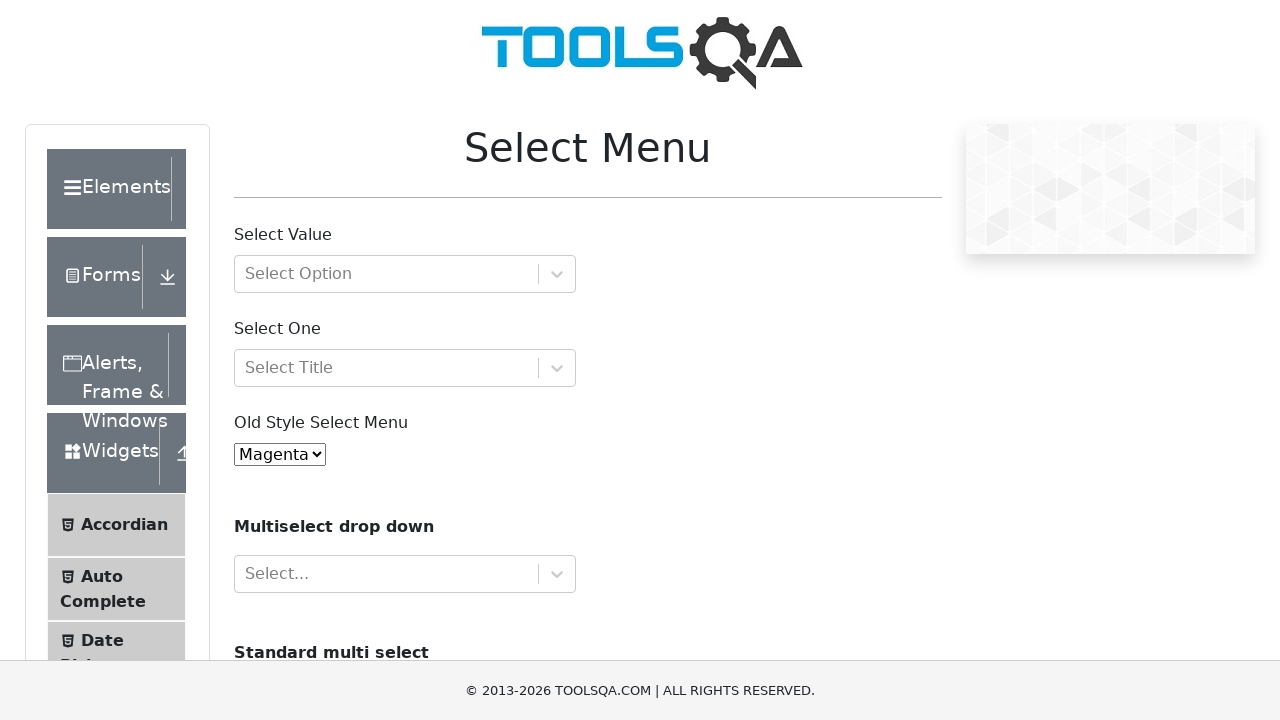

Selected option by visible text 'Green' from dropdown menu on #oldSelectMenu
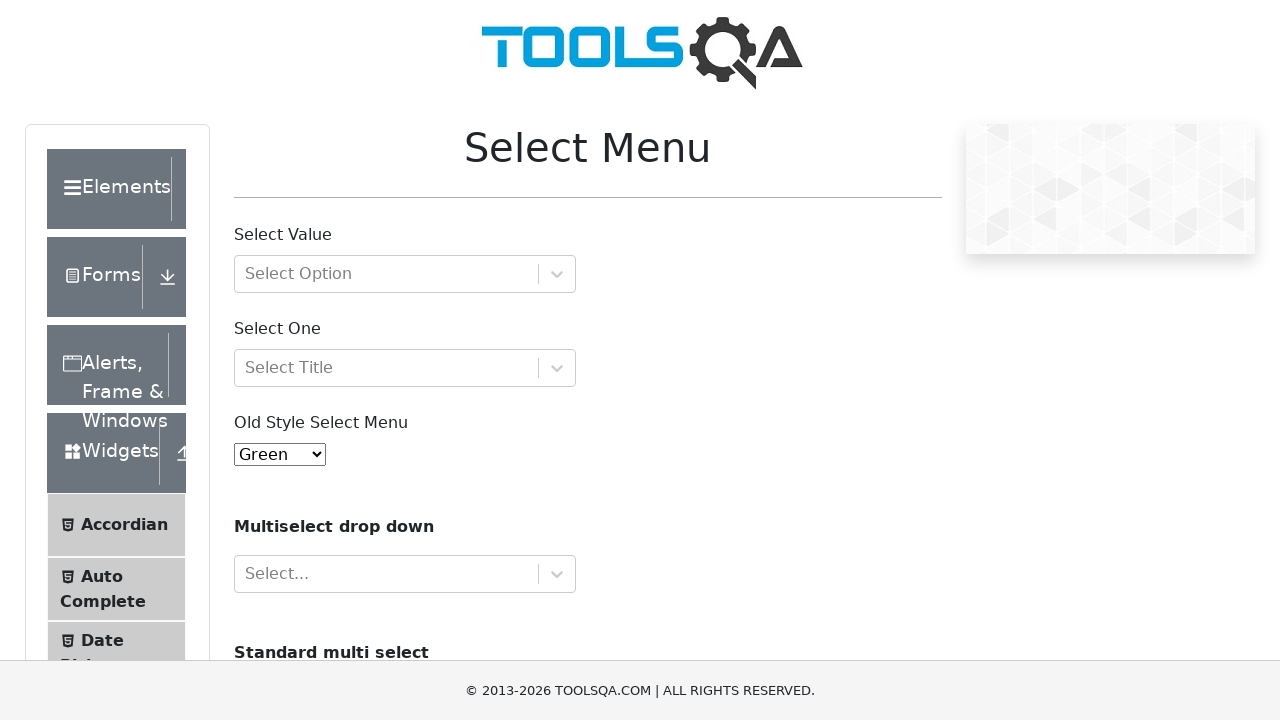

Selected option by value '10' (Indigo) from dropdown menu on #oldSelectMenu
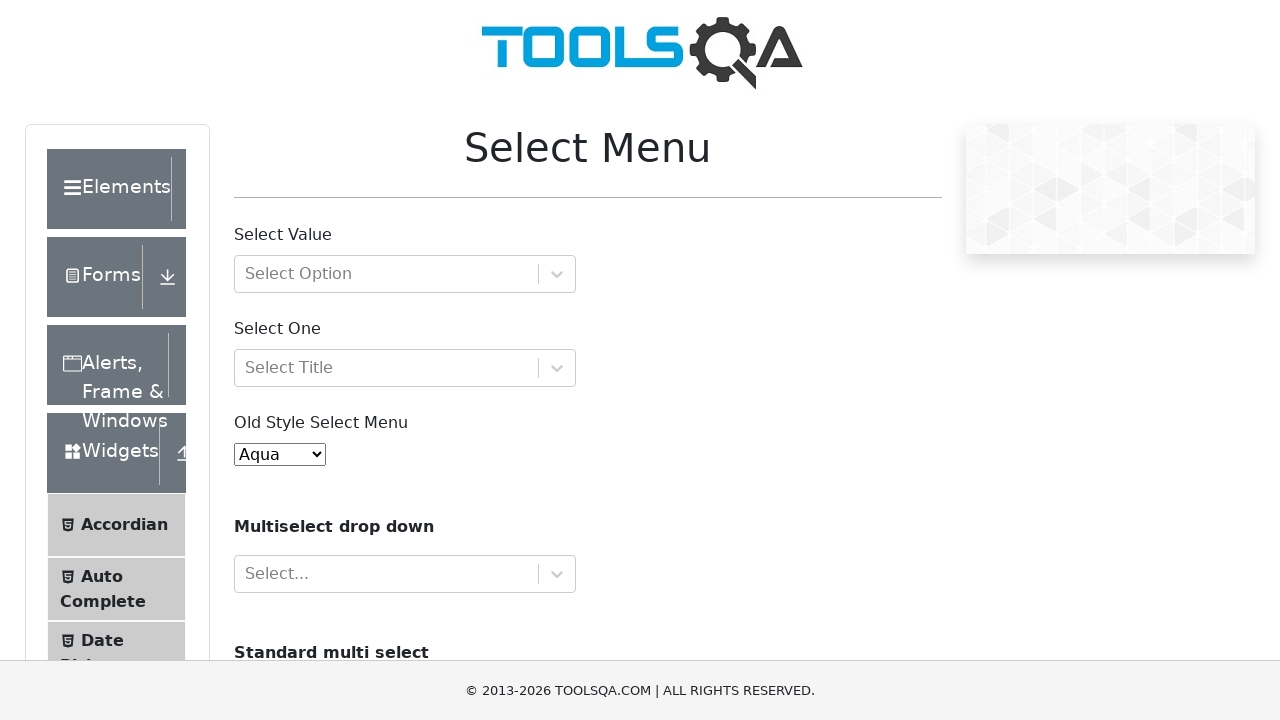

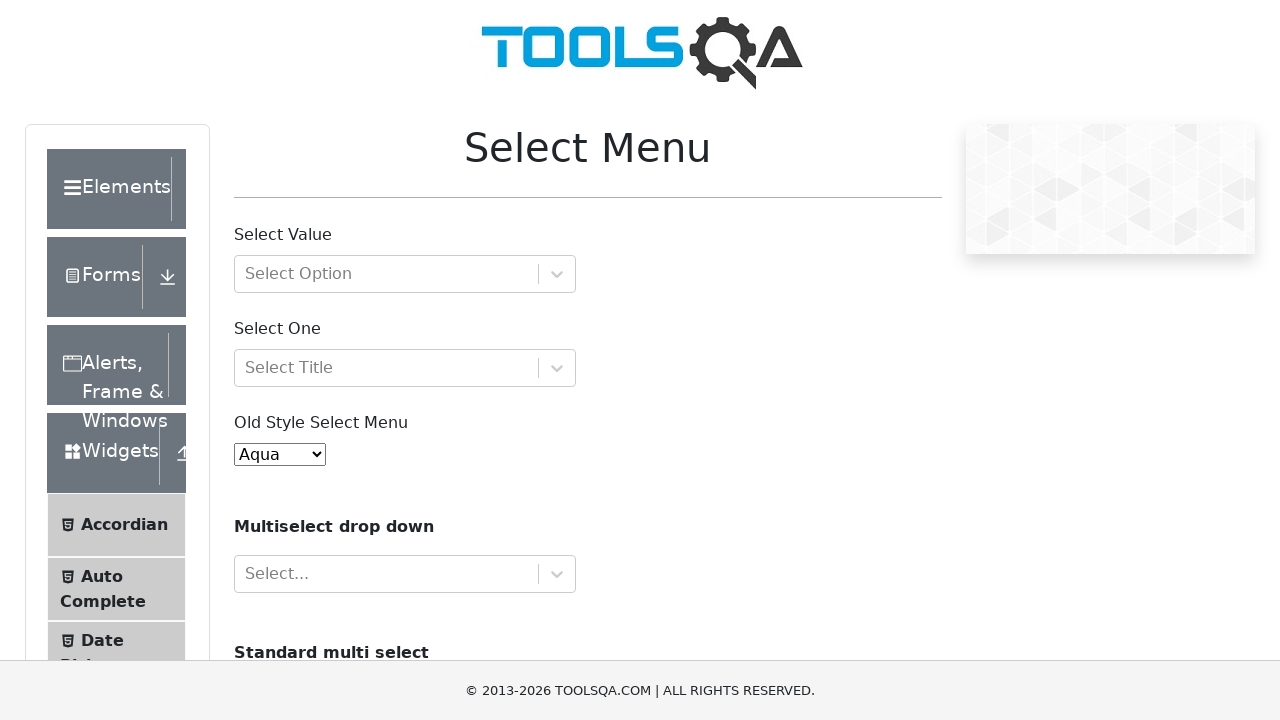